Tests a registration form by filling all input fields with text and clicking the submit button, then verifies the success message appears.

Starting URL: http://suninjuly.github.io/registration1.html

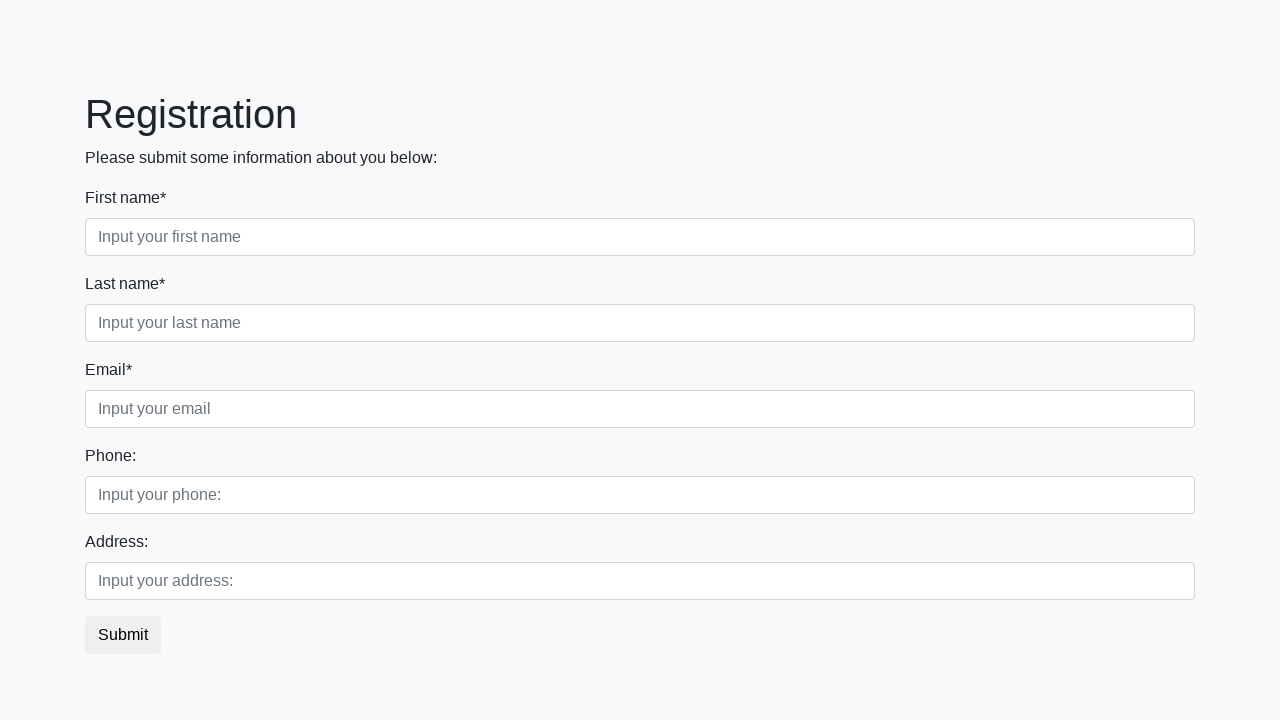

Navigated to registration page
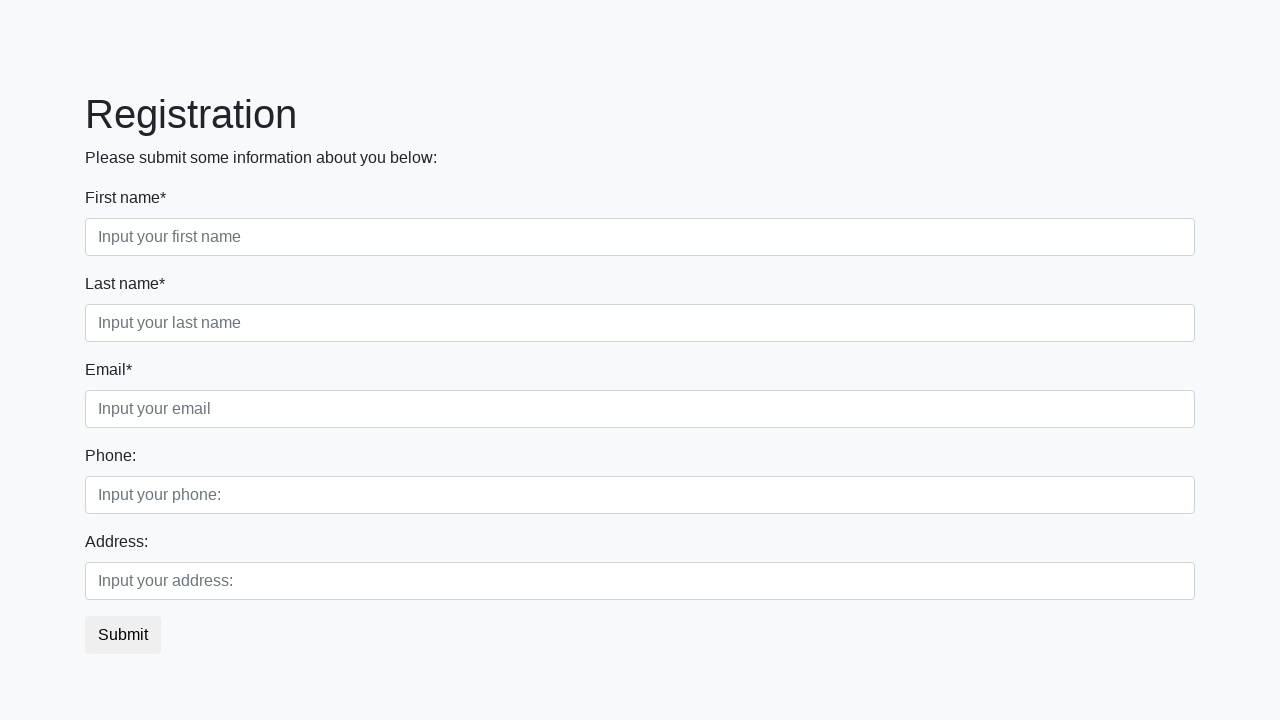

Filled input field with test data on input >> nth=0
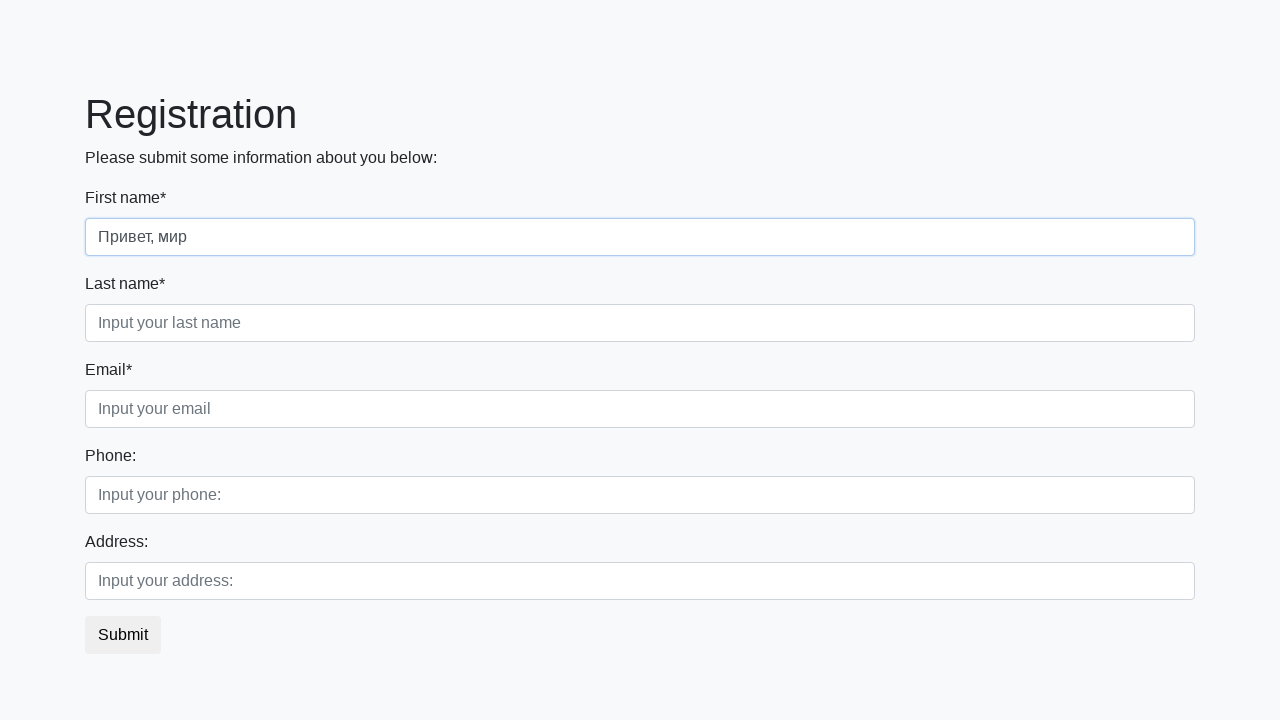

Filled input field with test data on input >> nth=1
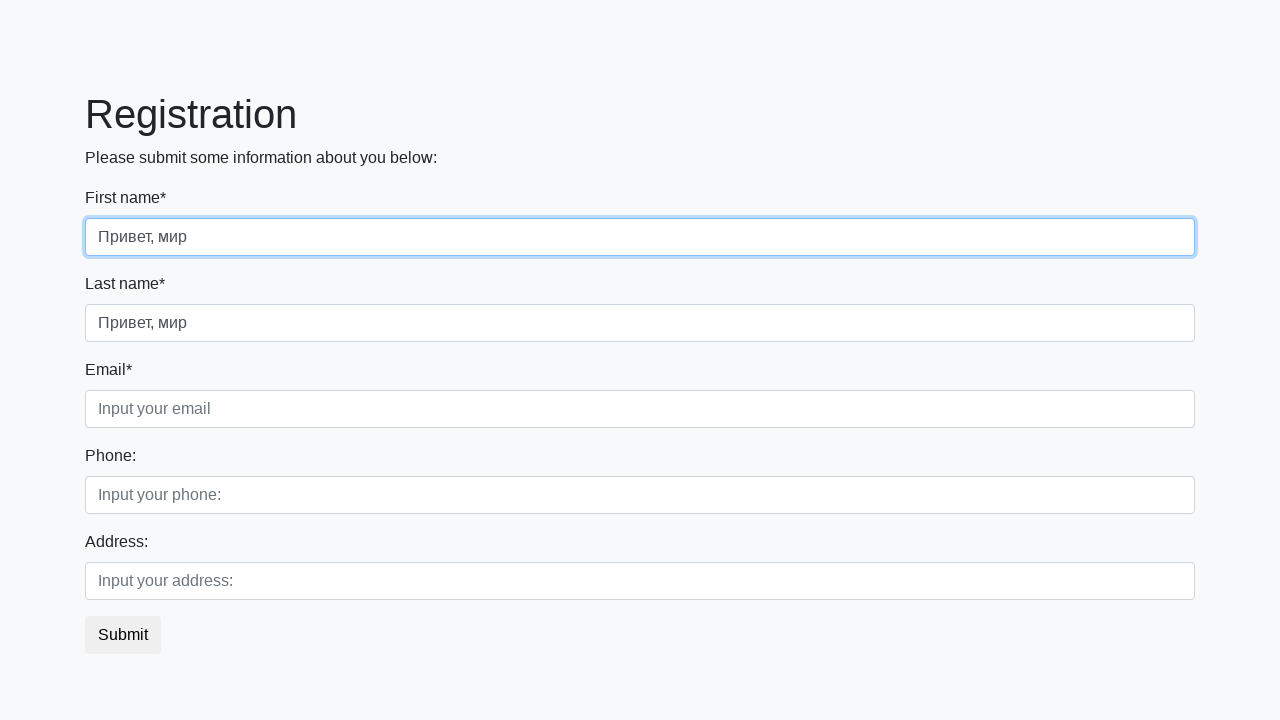

Filled input field with test data on input >> nth=2
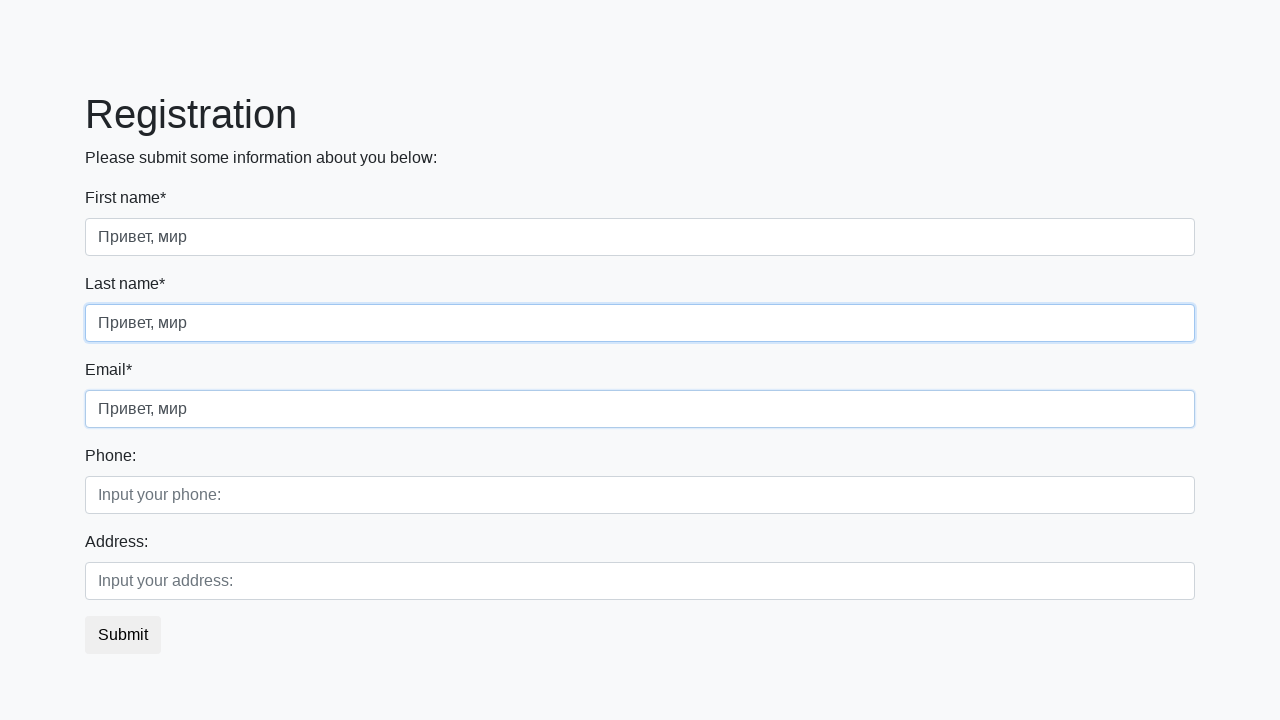

Filled input field with test data on input >> nth=3
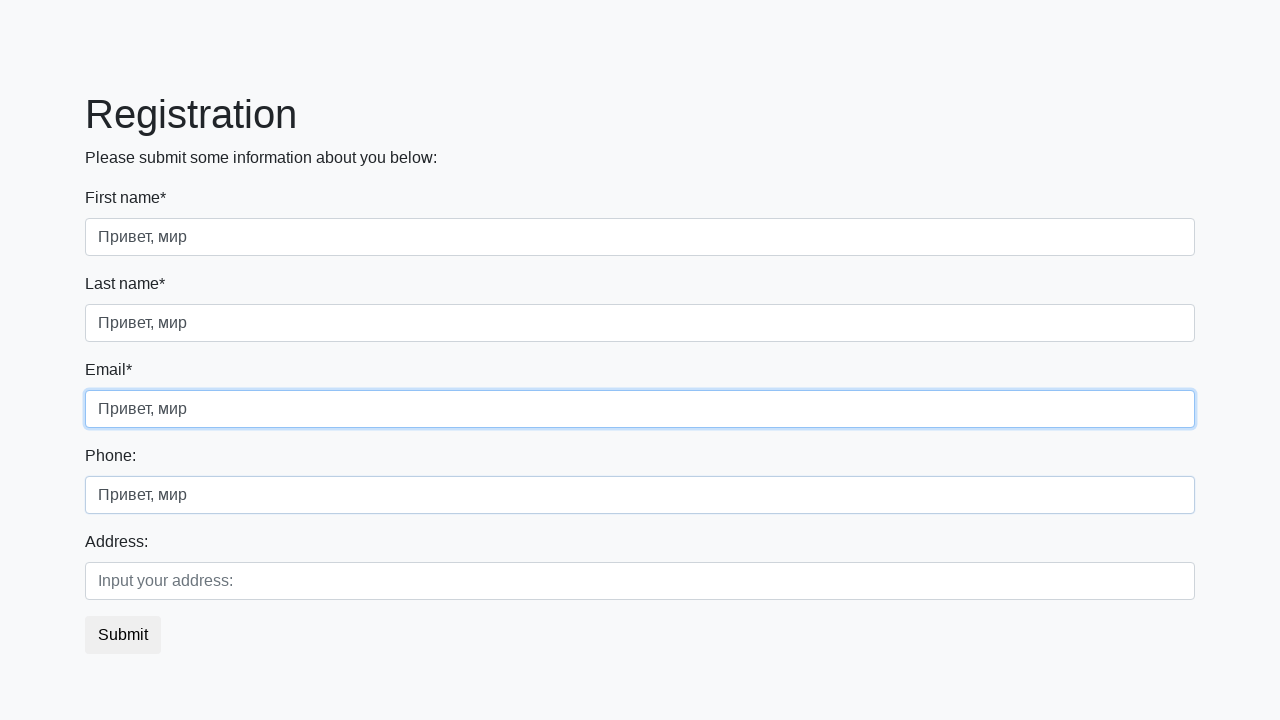

Filled input field with test data on input >> nth=4
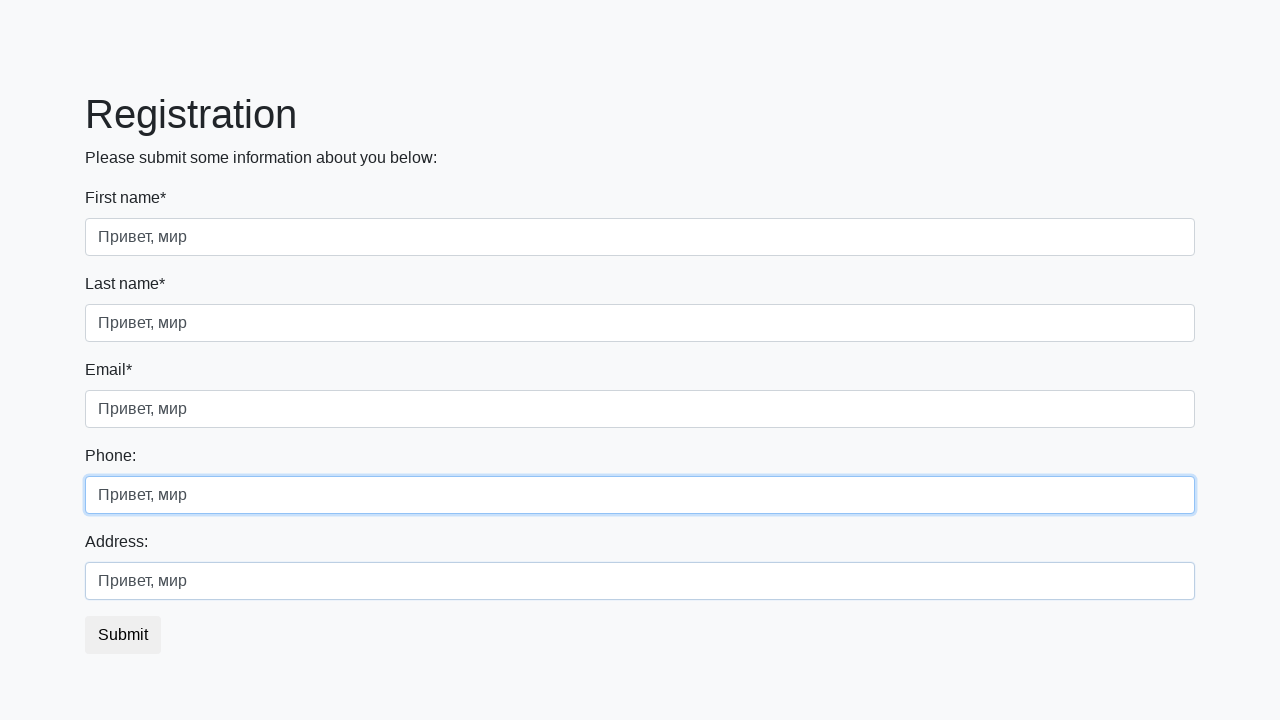

Clicked submit button to register at (123, 635) on button.btn
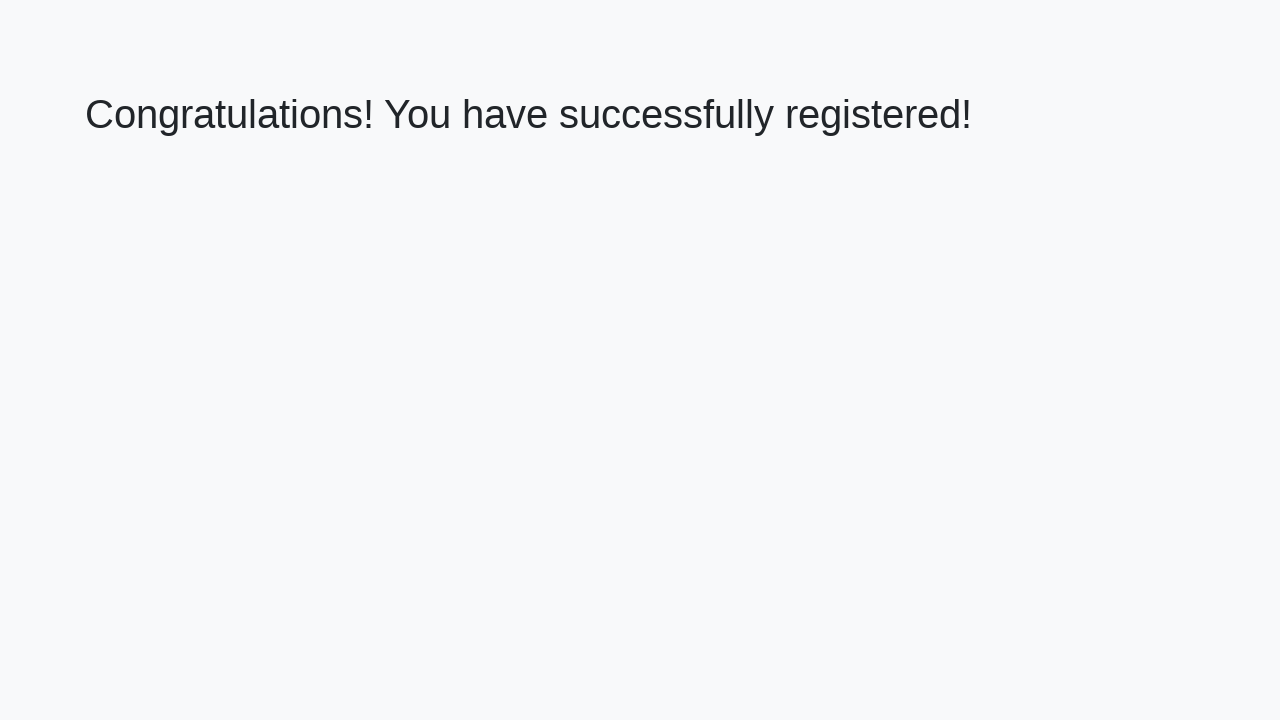

Success message loaded
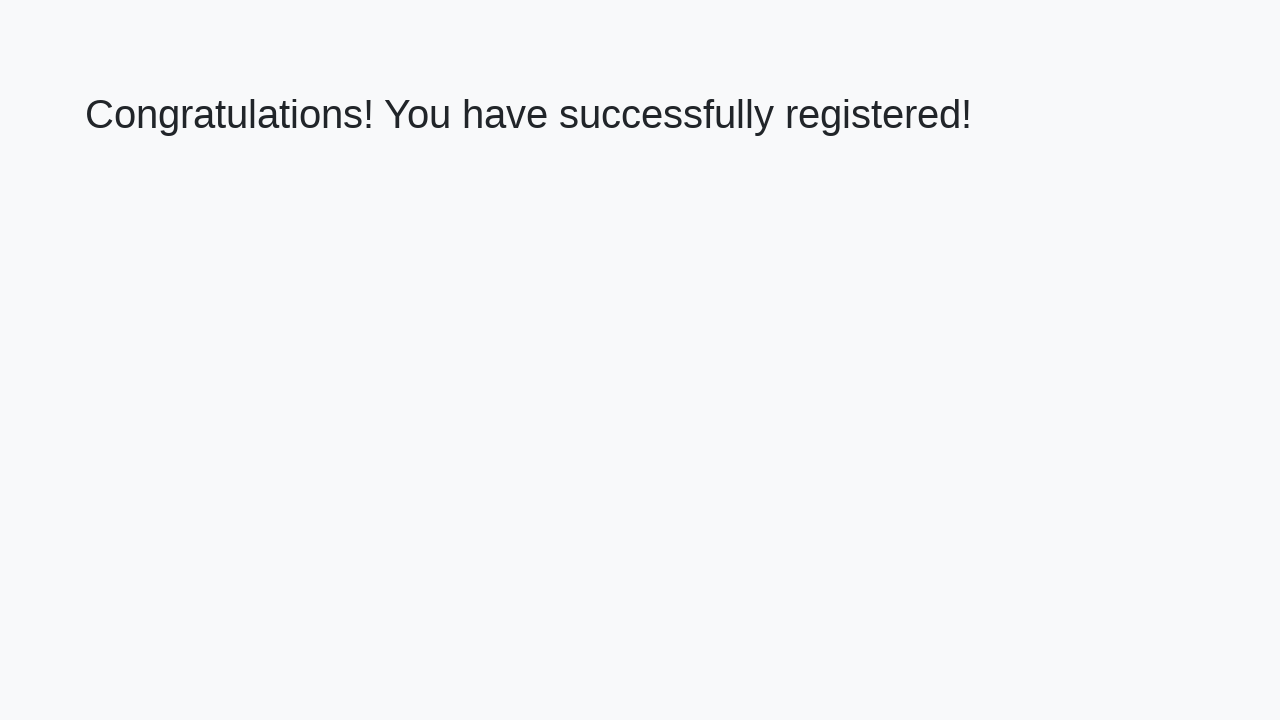

Retrieved success message text
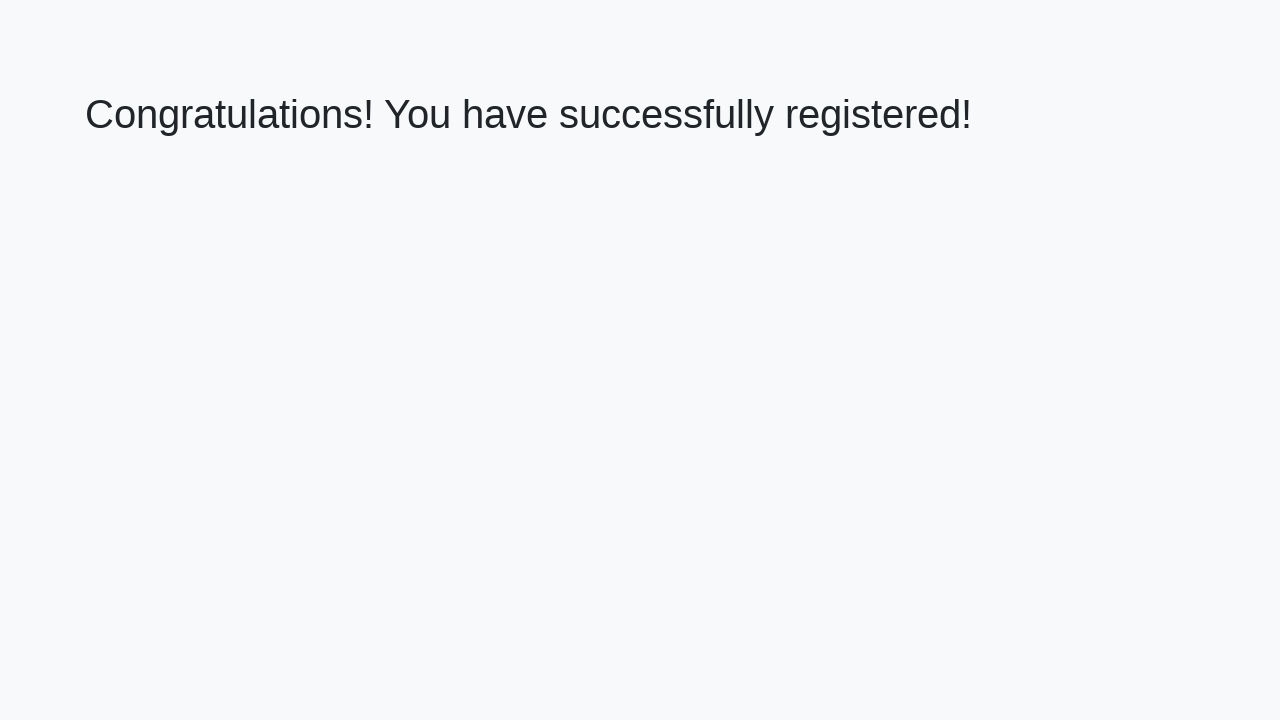

Verified success message: 'Congratulations! You have successfully registered!'
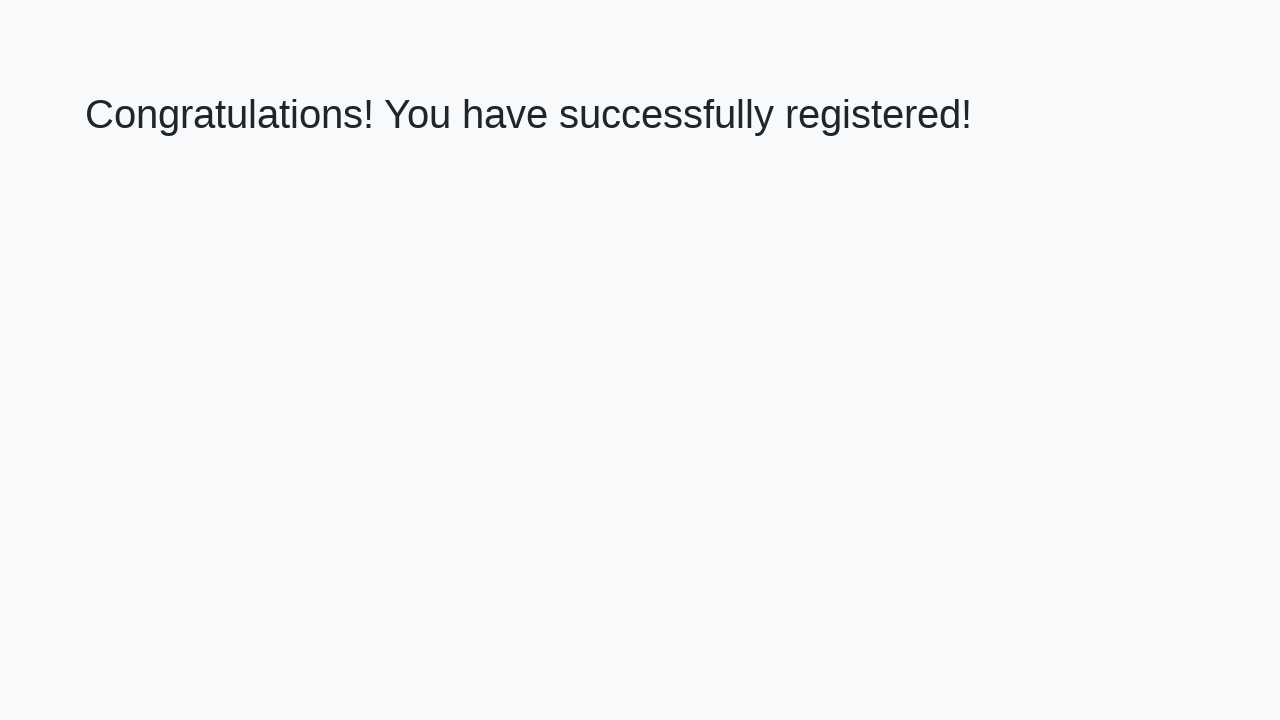

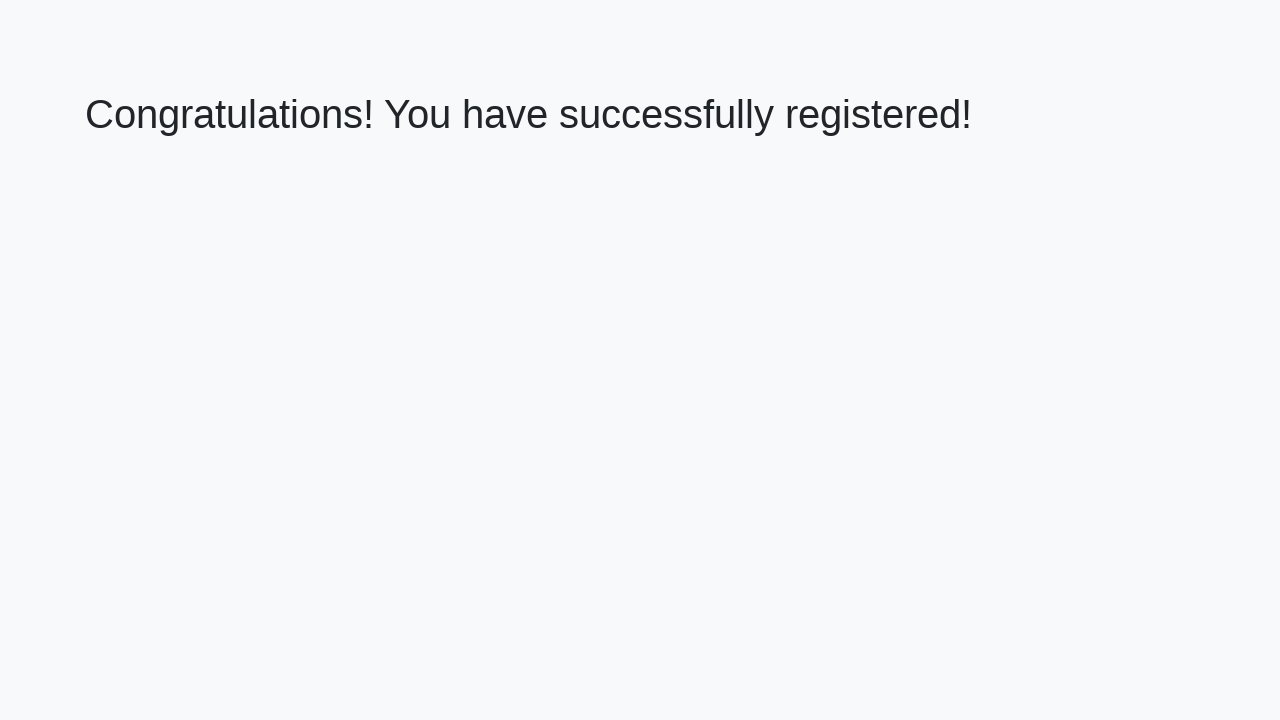